Tests sending keys to an email input field using keyboard actions

Starting URL: https://the-internet.herokuapp.com/forgot_password

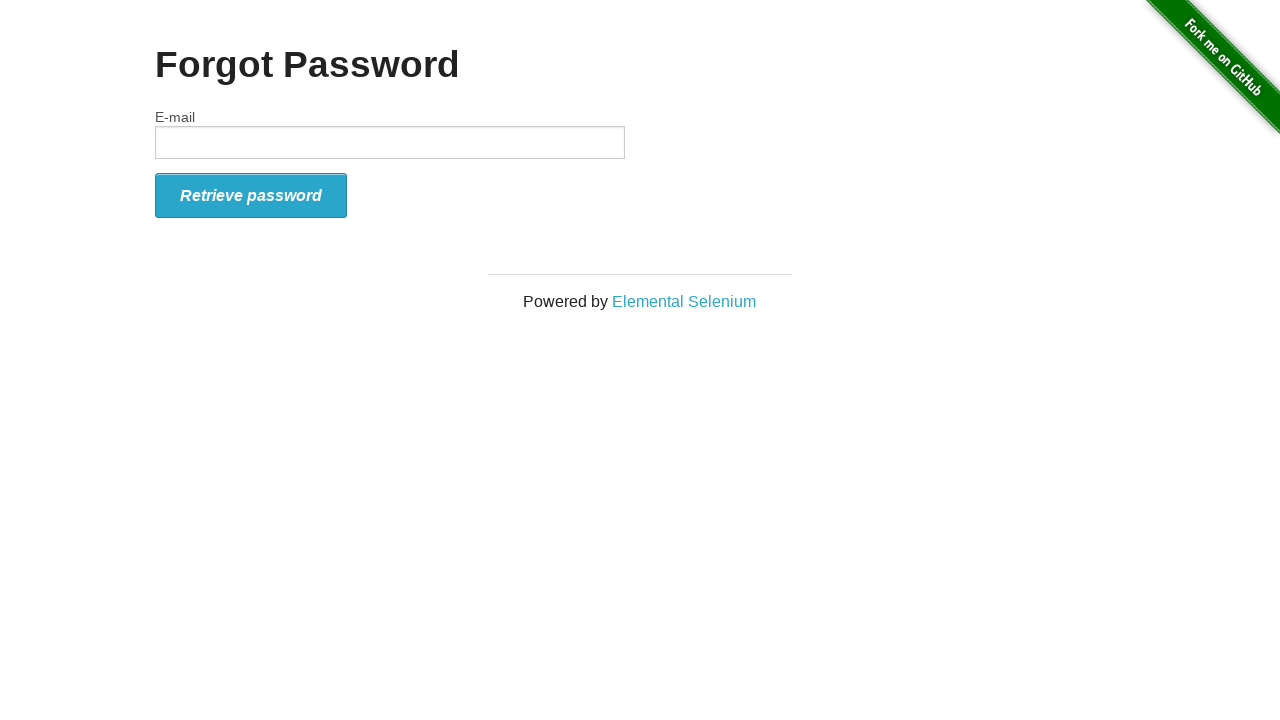

Filled email input field with 'This is through actions' using page.fill() on #email
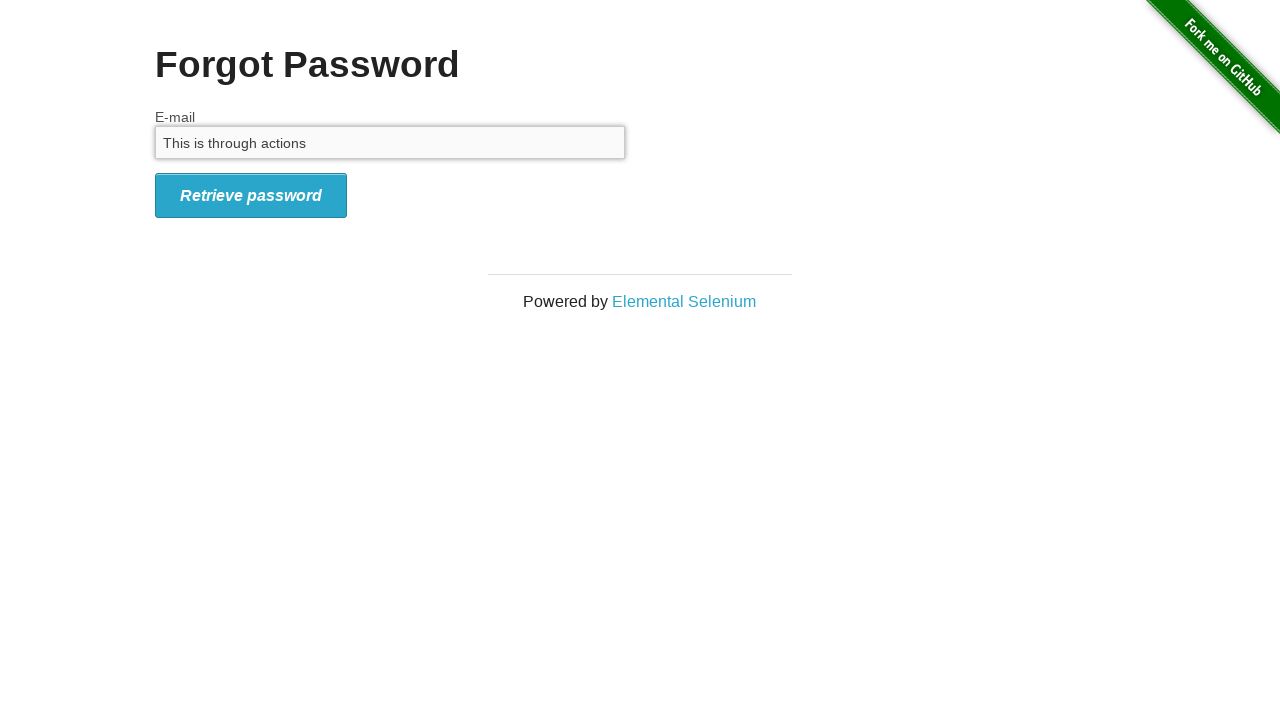

Verified email input field contains 'This is through actions'
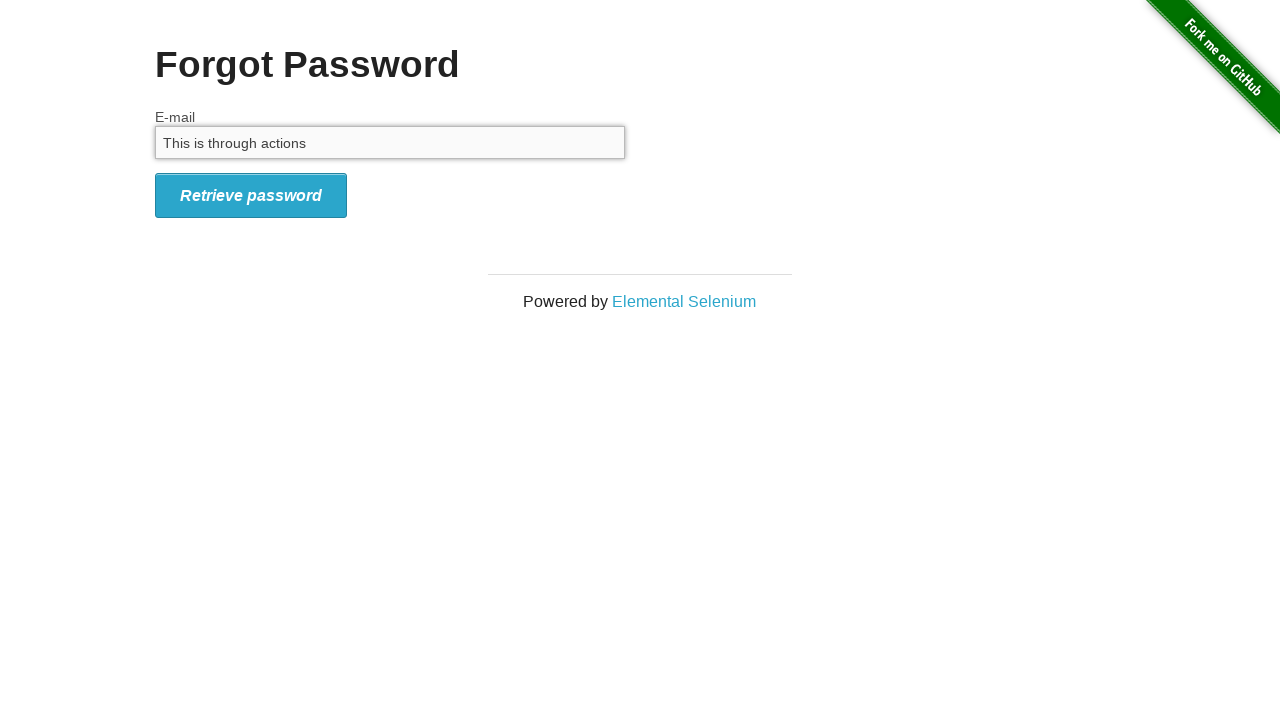

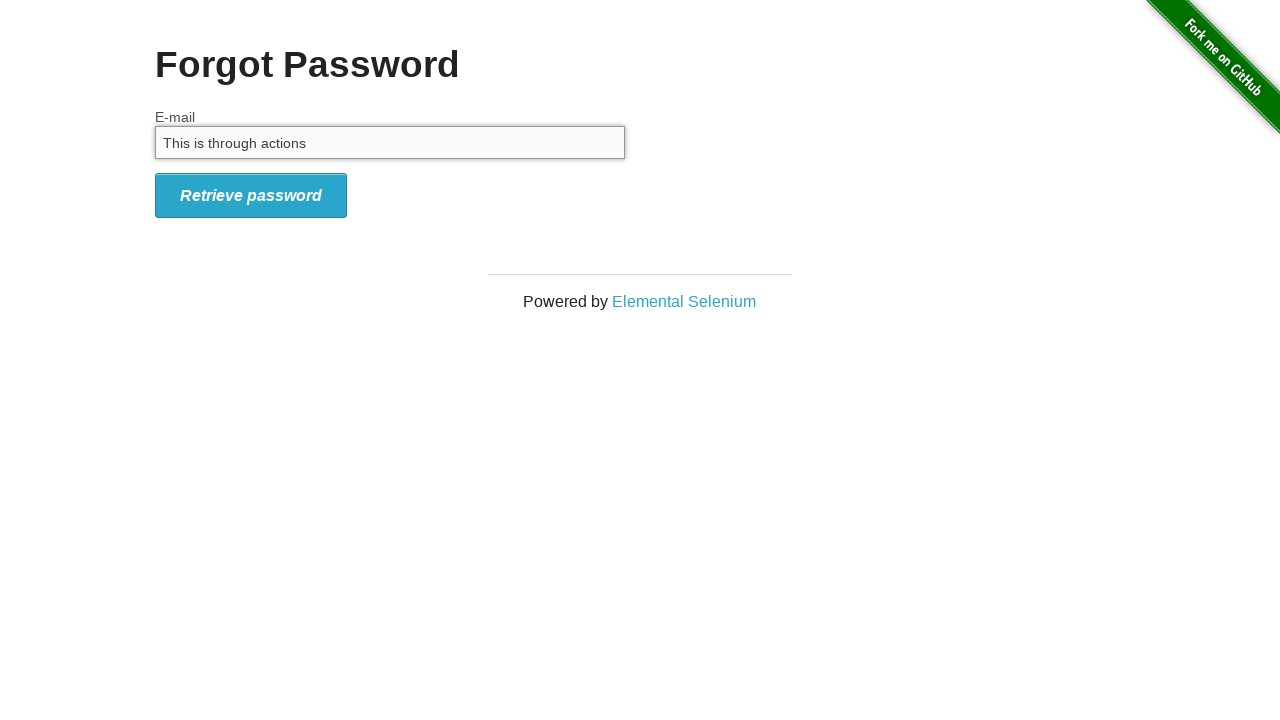